Tests radio button functionality by clicking the Yes option and verifying the selection is displayed

Starting URL: https://demoqa.com/radio-button

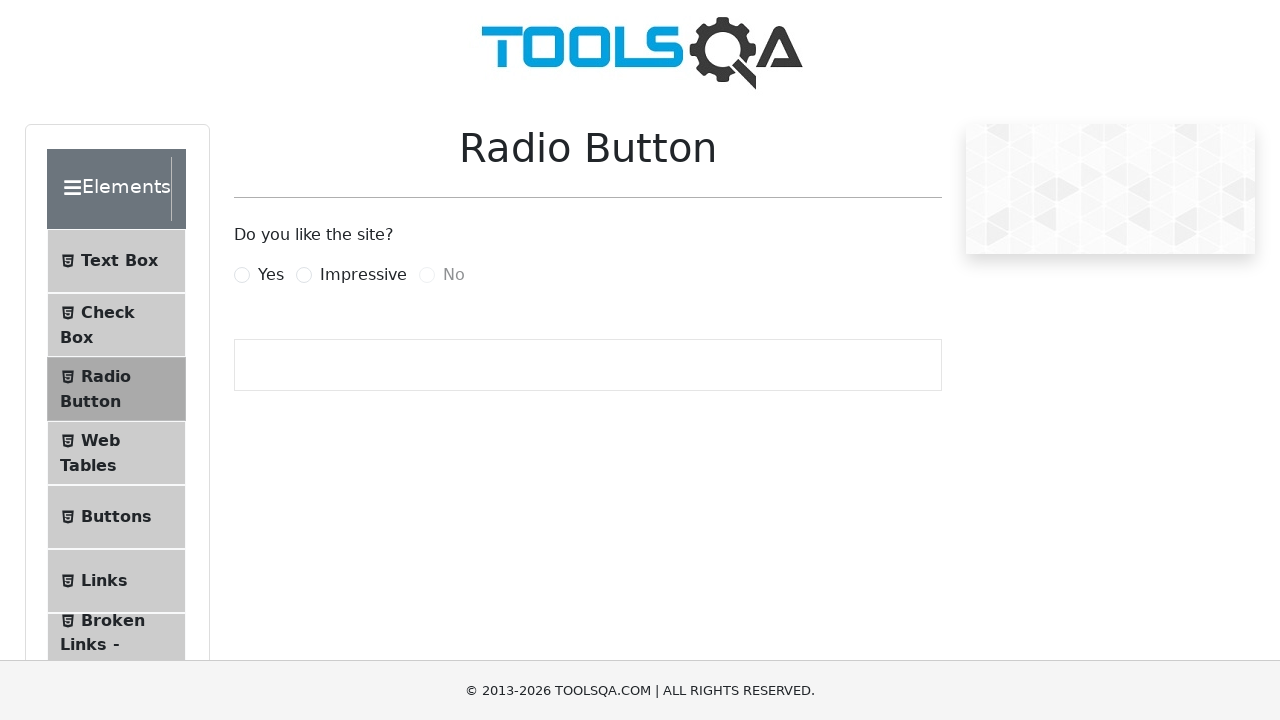

Clicked Yes radio button option at (271, 275) on label:text('Yes')
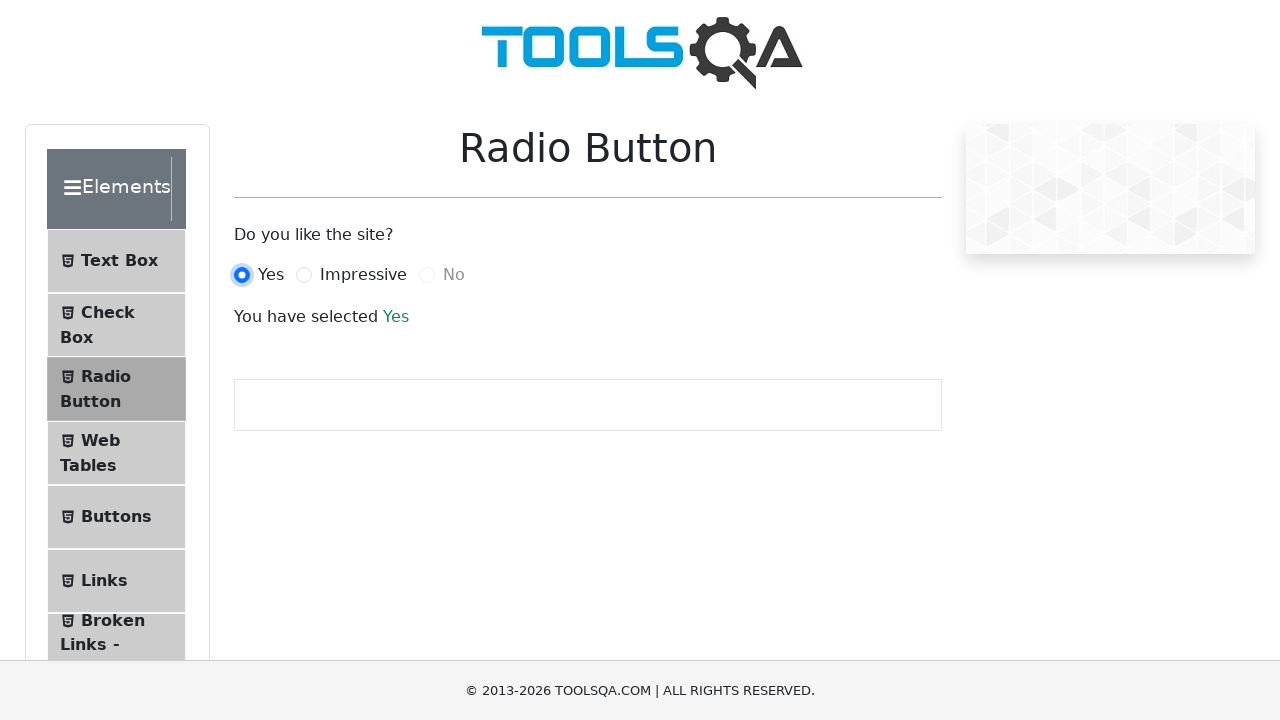

Verified Yes radio button is selected and displayed
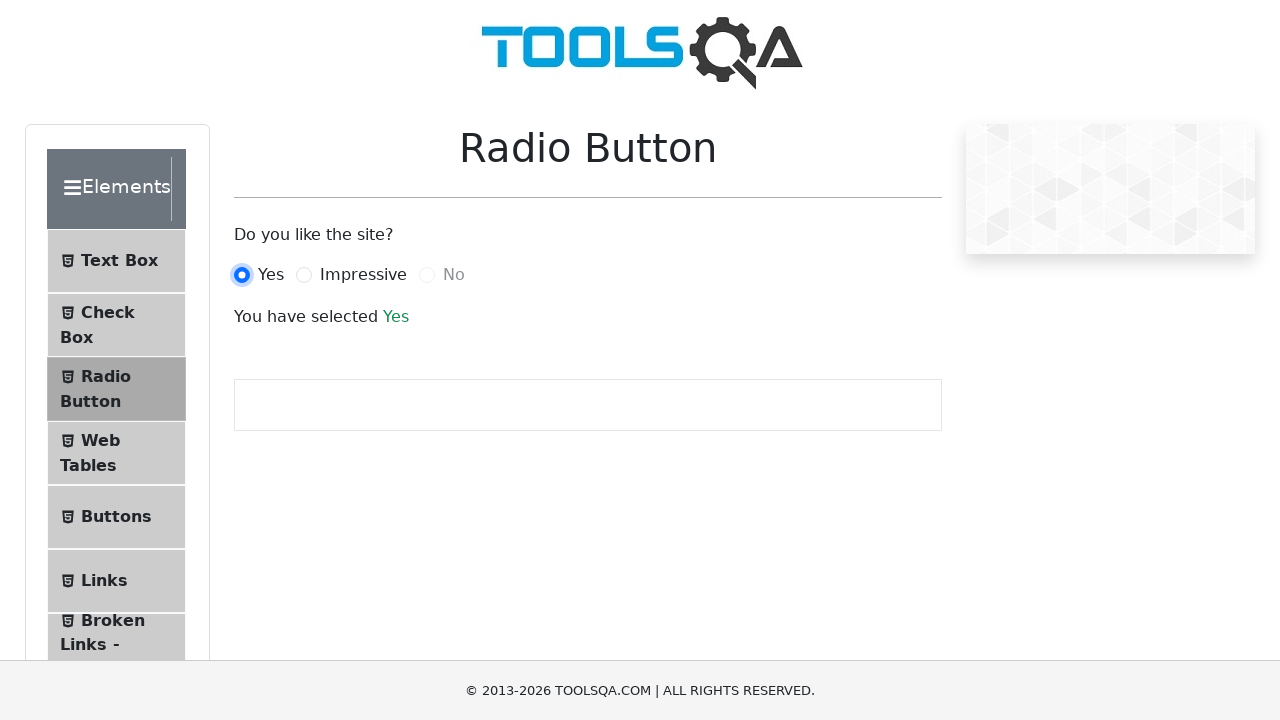

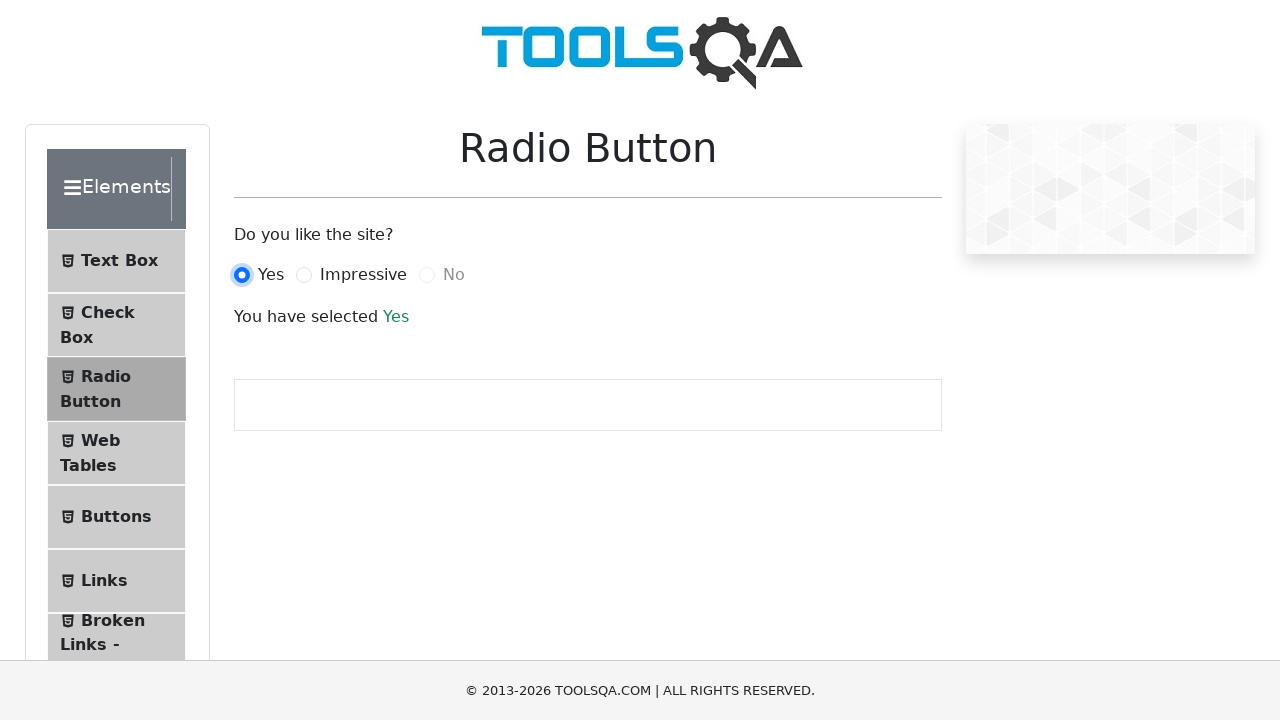